Tests Akamai Proxy Integration by navigating to the page and verifying that a visitorId is returned in the pre element

Starting URL: https://experiments.martinmakarsky.com/fingerprint-pro-react-akamai

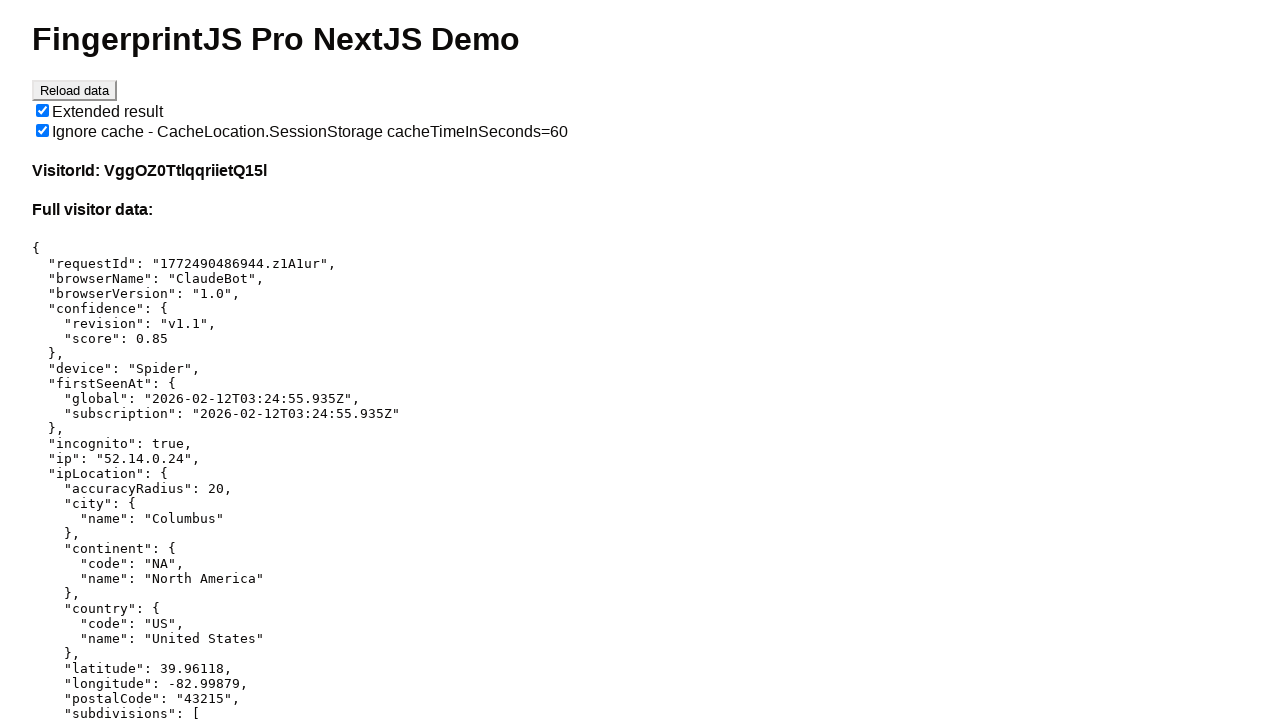

Navigated to Akamai Proxy Integration test page
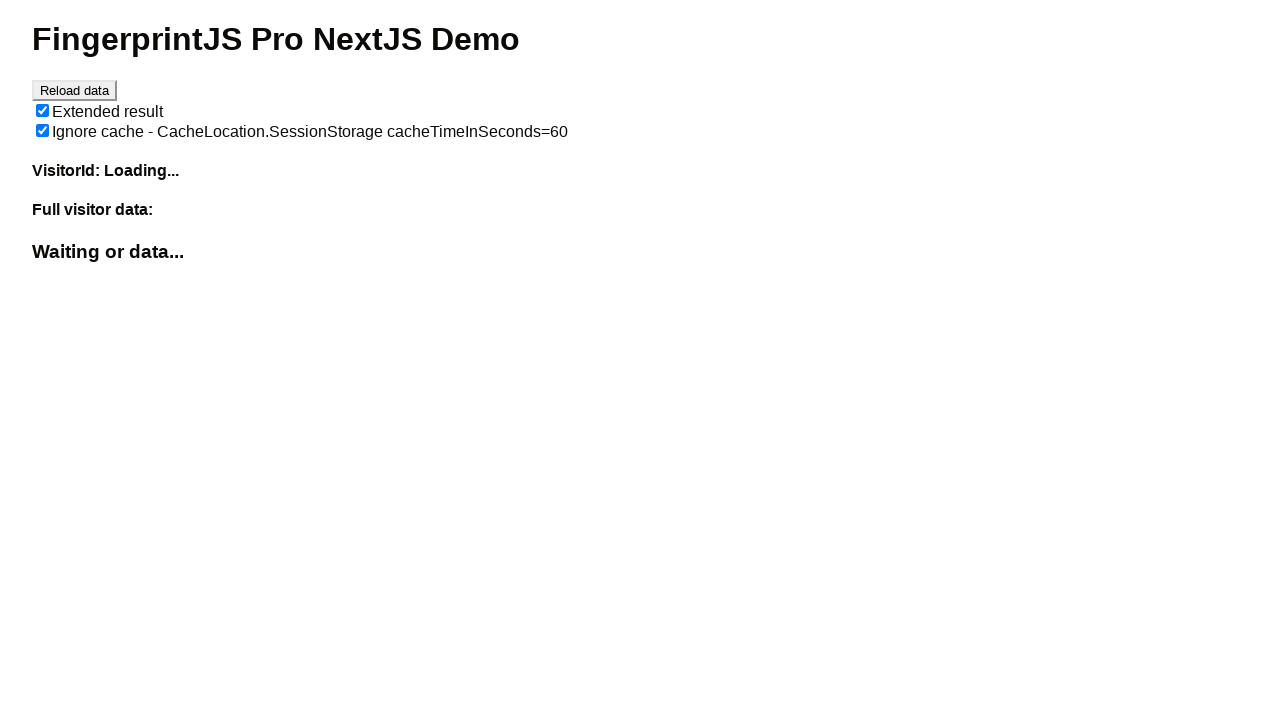

Pre element loaded with visitorId content
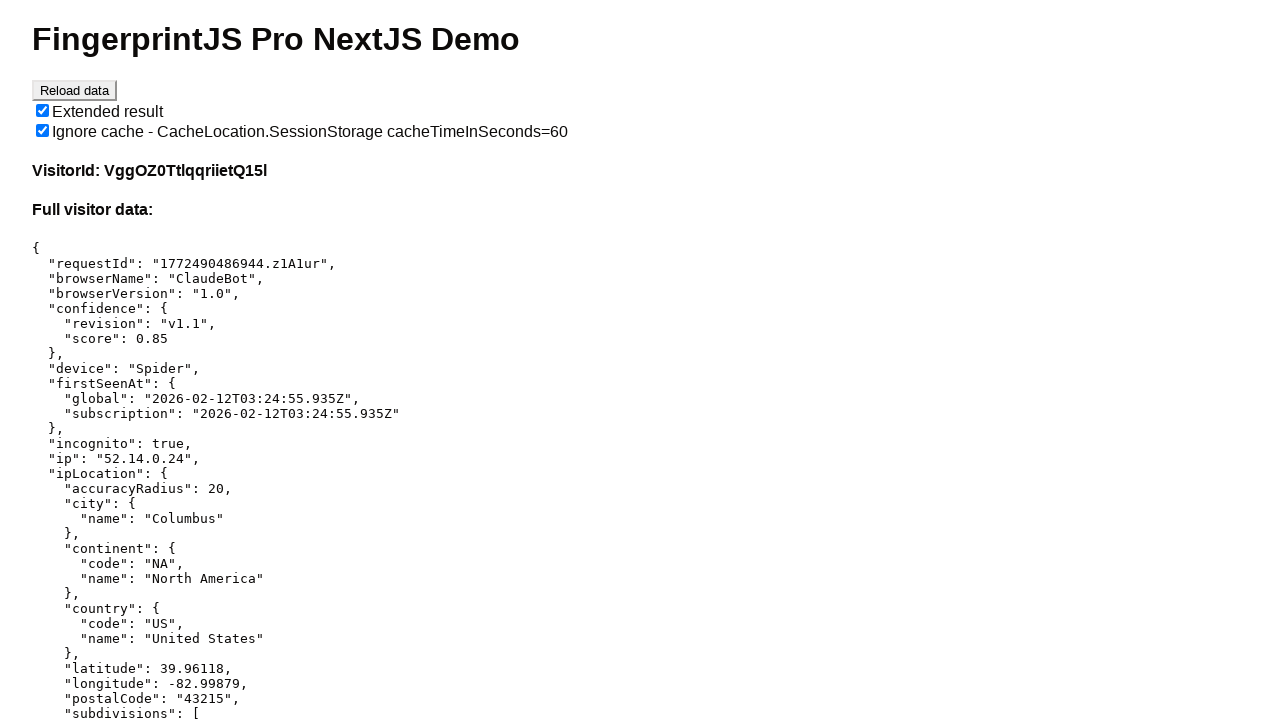

Extracted visitorId: {
  "requestId": "1772490486944.z1A1ur",
  "browserName": "ClaudeBot",
  "browserVersion": "1.0",
  "confidence": {
    "revision": "v1.1",
    "score": 0.85
  },
  "device": "Spider",
  "firstSeenAt": {
    "global": "2026-02-12T03:24:55.935Z",
    "subscription": "2026-02-12T03:24:55.935Z"
  },
  "incognito": true,
  "ip": "52.14.0.24",
  "ipLocation": {
    "accuracyRadius": 20,
    "city": {
      "name": "Columbus"
    },
    "continent": {
      "code": "NA",
      "name": "North America"
    },
    "country": {
      "code": "US",
      "name": "United States"
    },
    "latitude": 39.96118,
    "longitude": -82.99879,
    "postalCode": "43215",
    "subdivisions": [
      {
        "isoCode": "OH",
        "name": "Ohio"
      }
    ],
    "timezone": "America/New_York"
  },
  "lastSeenAt": {
    "global": "2026-03-02T22:27:08.506Z",
    "subscription": "2026-03-02T22:27:08.506Z"
  },
  "meta": {
    "version": "v1.1.4422+d61d8f8"
  },
  "os": "Mac OS X",
  "osVersion": "10.15.7",
  "supplementaryIds": {
    "highRecall": {
      "firstSeenAt": {
        "global": "2026-02-12T03:24:55.935Z",
        "subscription": "2026-02-12T03:24:55.935Z"
      },
      "lastSeenAt": {
        "global": "2026-03-02T22:27:08.506Z",
        "subscription": "2026-03-02T22:27:08.506Z"
      },
      "visitorFound": true,
      "visitorId": "bX6KihuSb4lMvXB8NxK44J_hr"
    },
    "standard": {
      "confidence": {
        "revision": "v1.1",
        "score": 0.85
      },
      "firstSeenAt": {
        "global": "2026-02-12T03:24:55.935Z",
        "subscription": "2026-02-12T03:24:55.935Z"
      },
      "lastSeenAt": {
        "global": "2026-03-02T22:27:08.506Z",
        "subscription": "2026-03-02T22:27:08.506Z"
      },
      "visitorFound": true,
      "visitorId": "VggOZ0TtlqqriietQ15l"
    }
  },
  "visitorFound": true,
  "visitorId": "VggOZ0TtlqqriietQ15l",
  "cacheHit": true
}
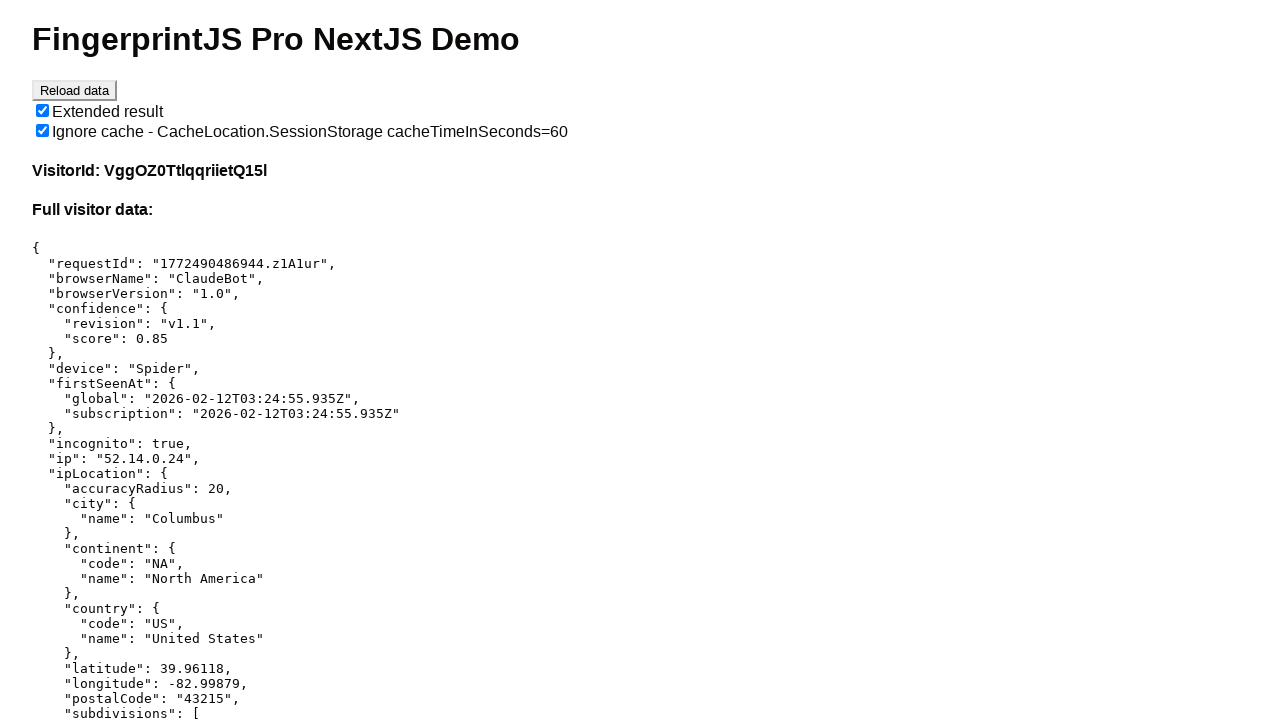

Verified that visitorId is present and not empty
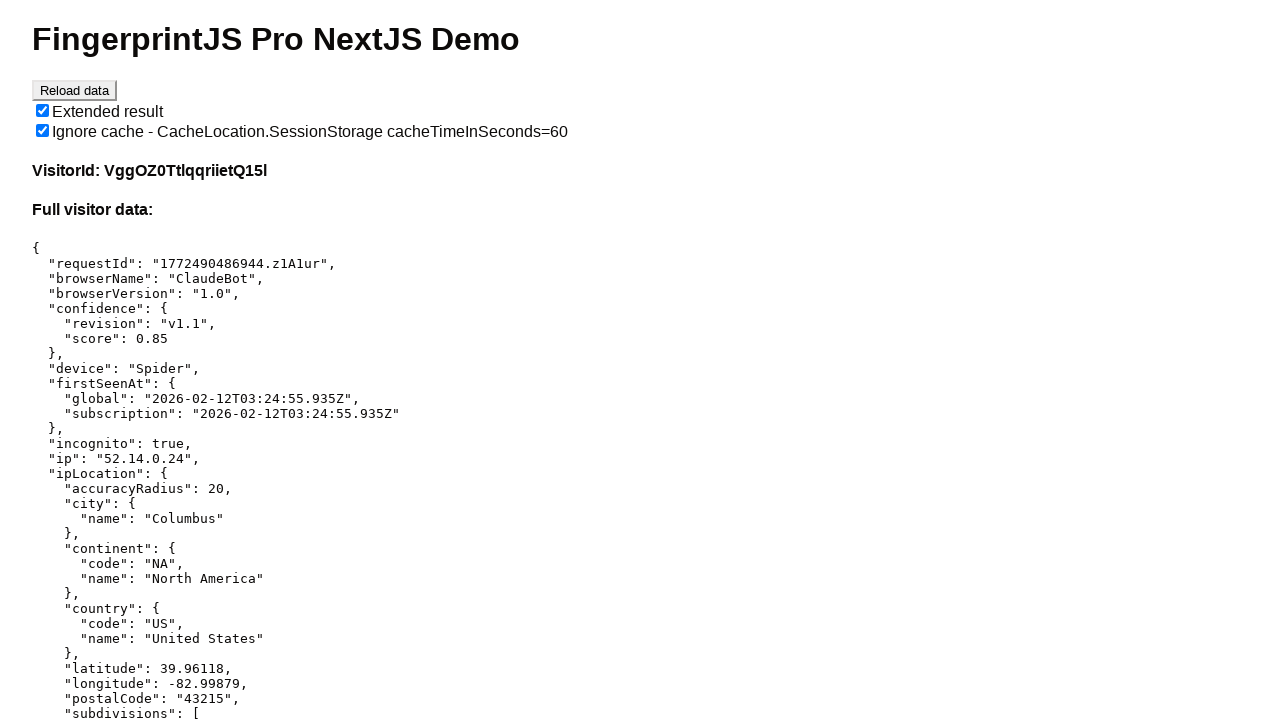

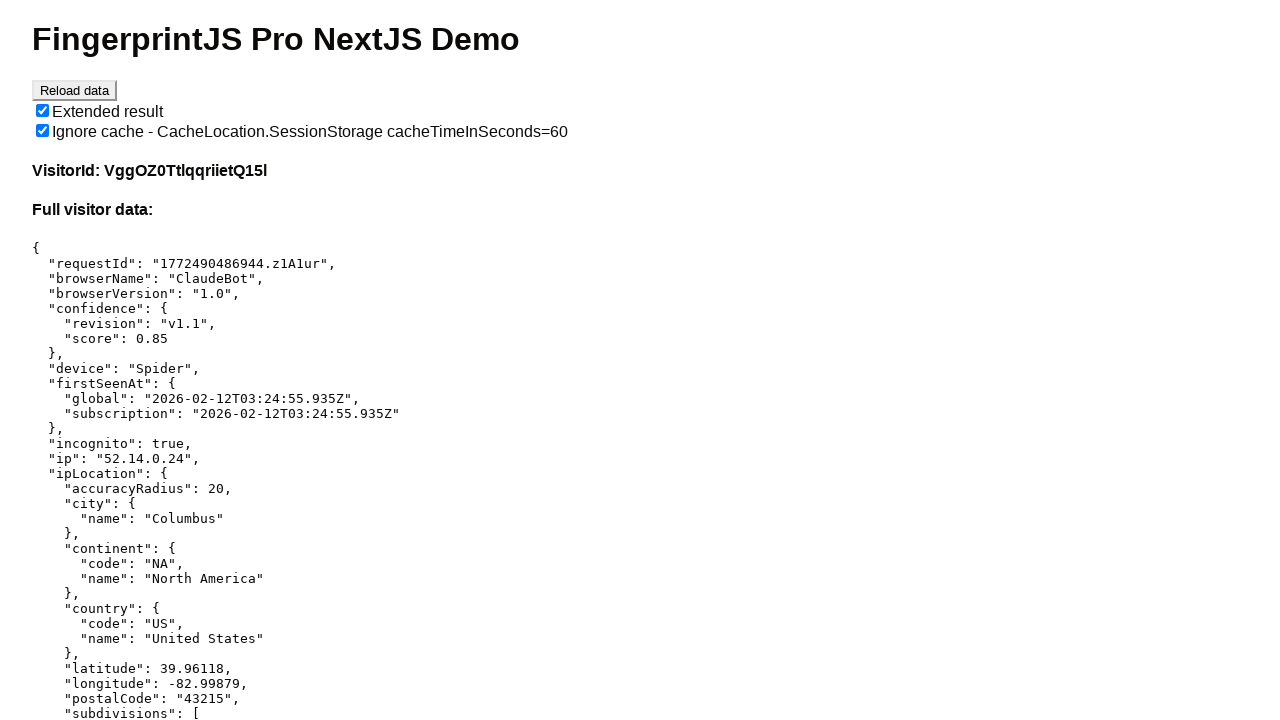